Navigates to an automation practice page and verifies the presence of header buttons using XPath locators with following-sibling and parent axes

Starting URL: https://rahulshettyacademy.com/AutomationPractice/

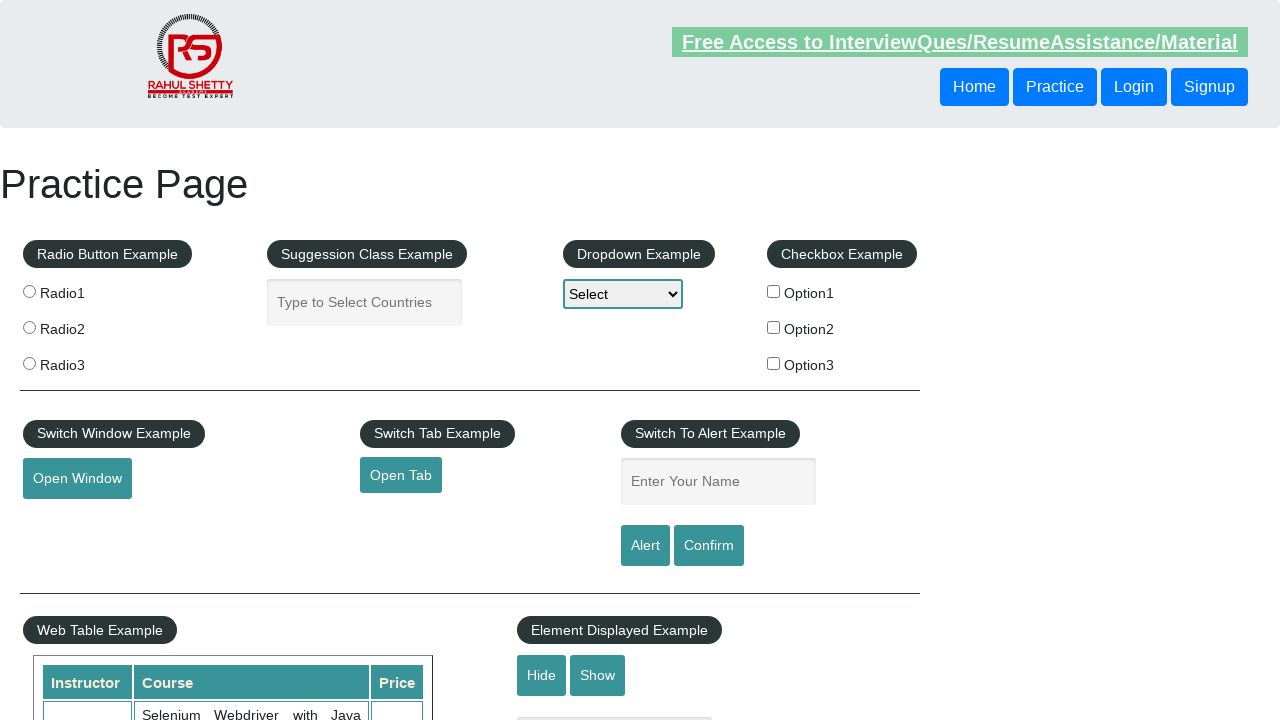

Navigated to automation practice page
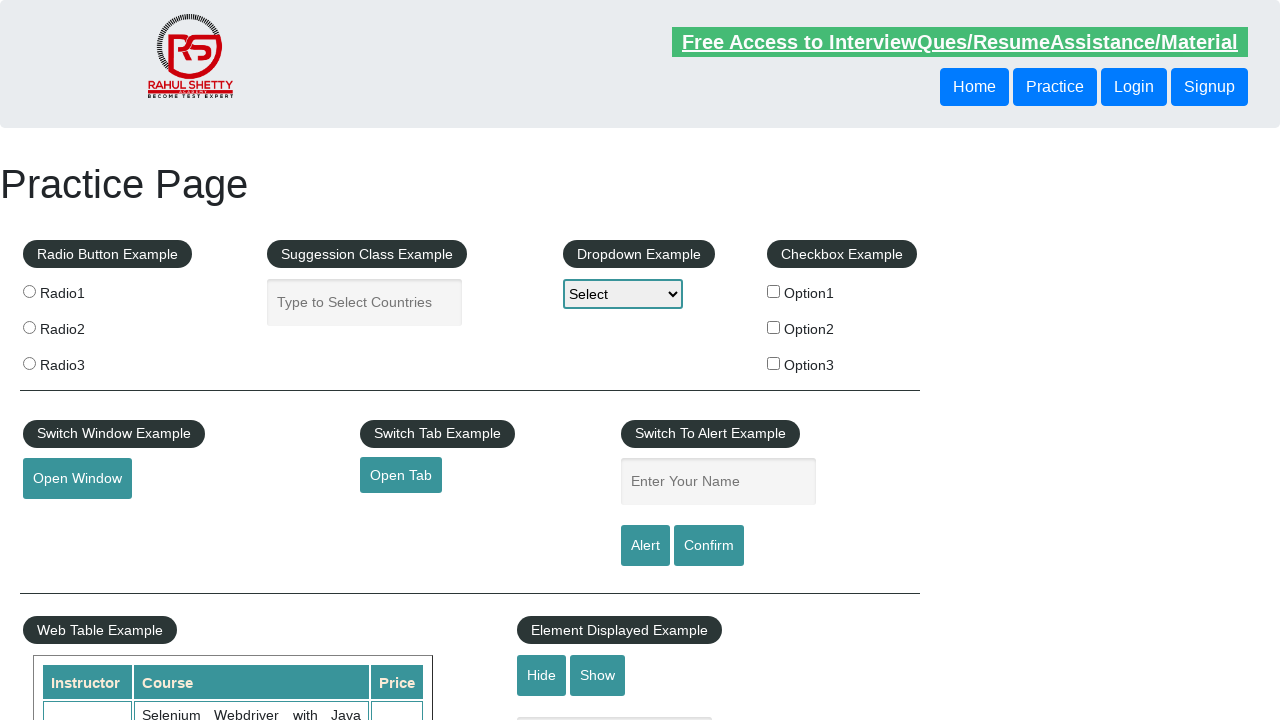

Located second header button using following-sibling XPath axis
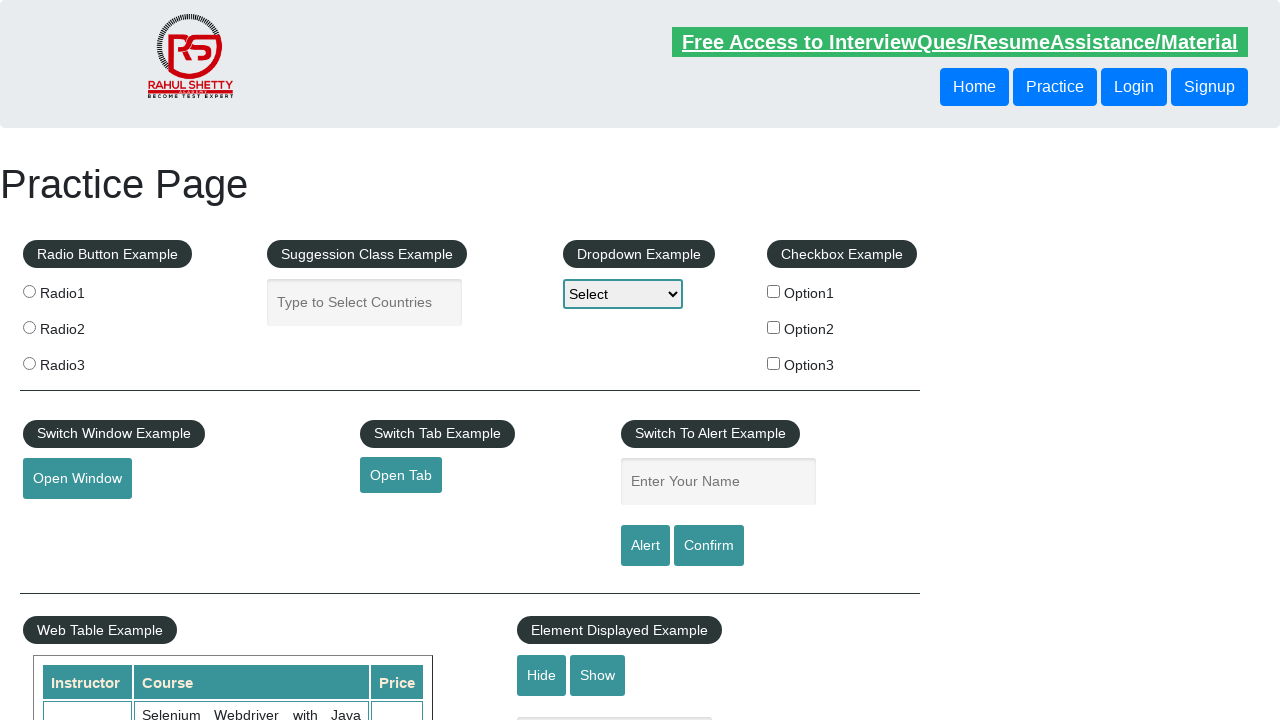

Second header button is now visible
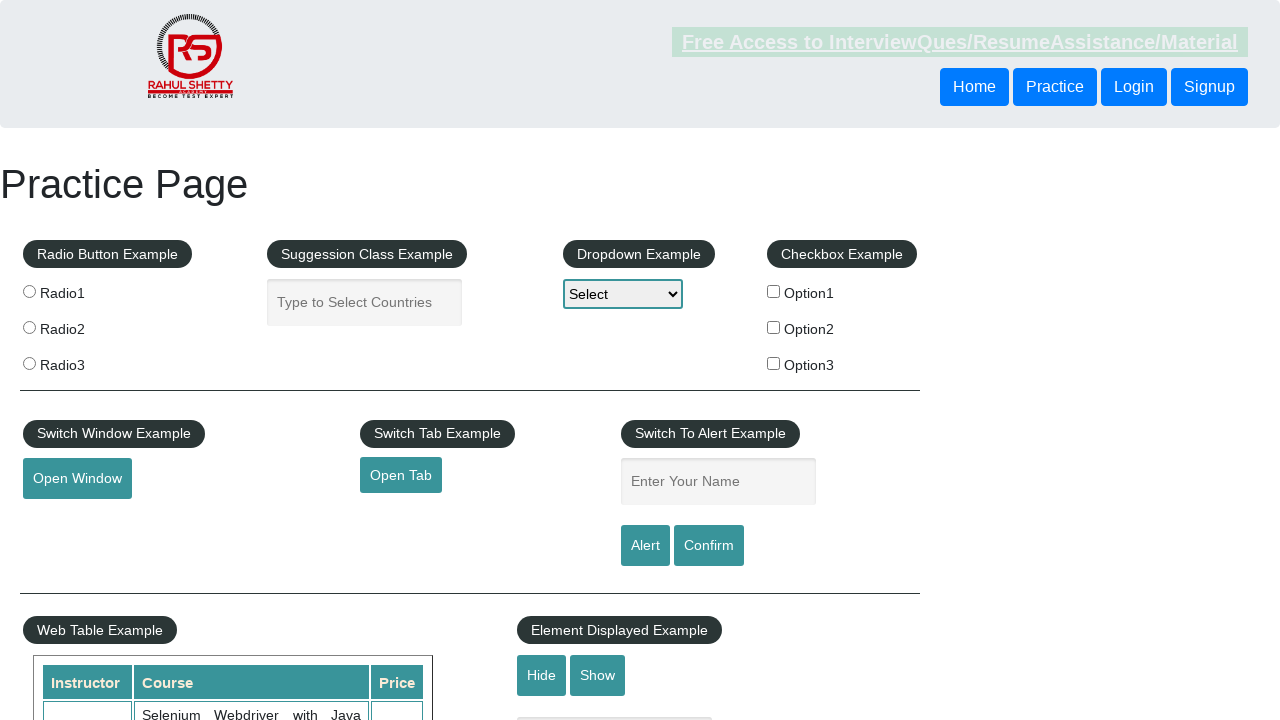

Located second button using parent axis XPath to verify element hierarchy
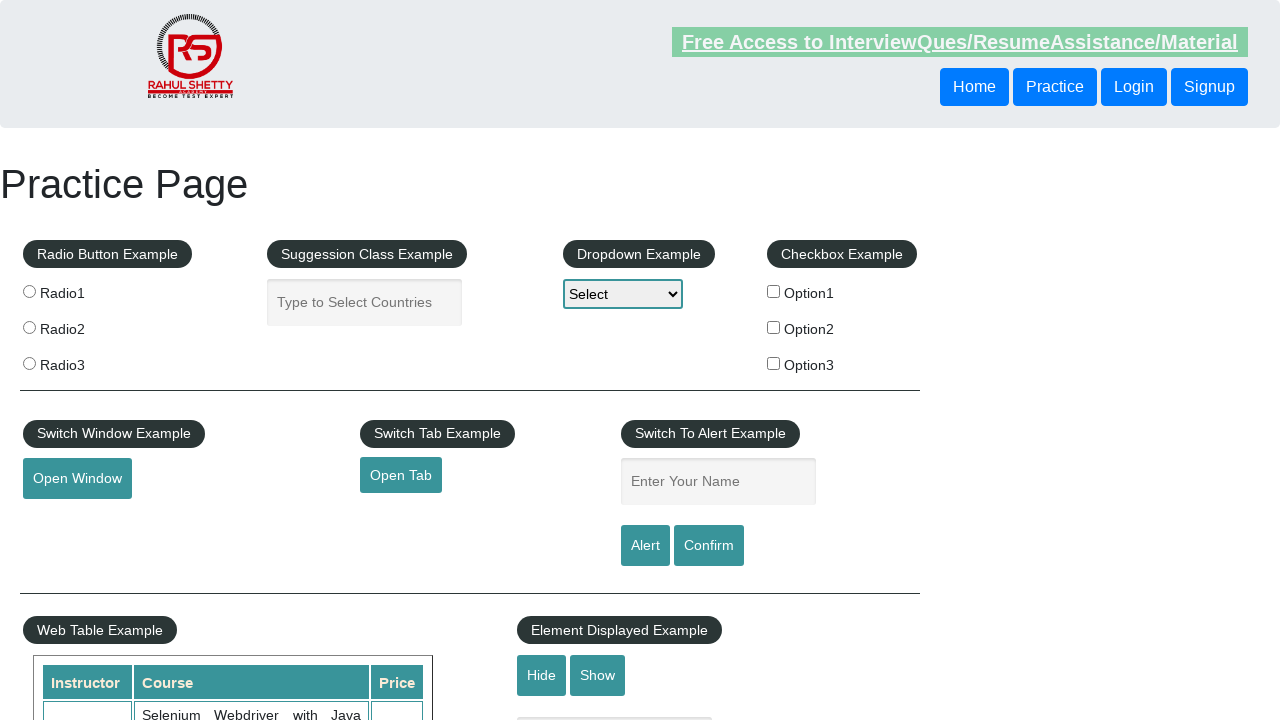

Second button verified using parent axis is now visible
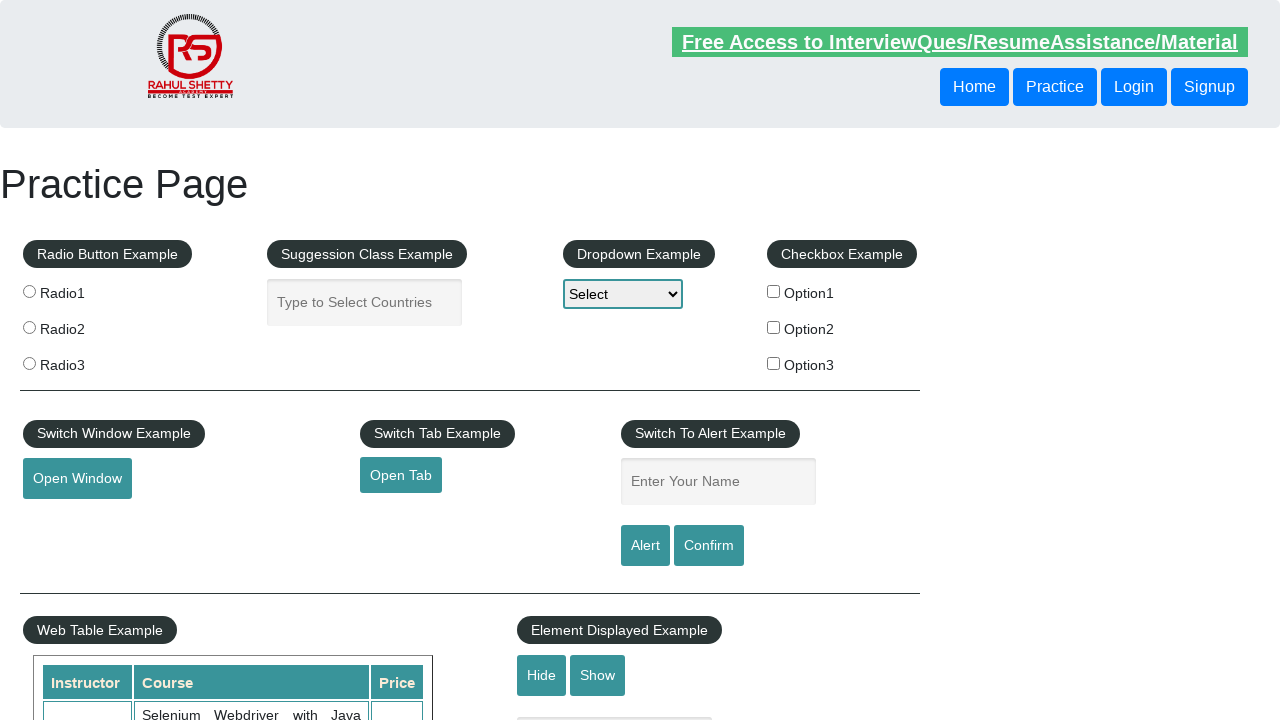

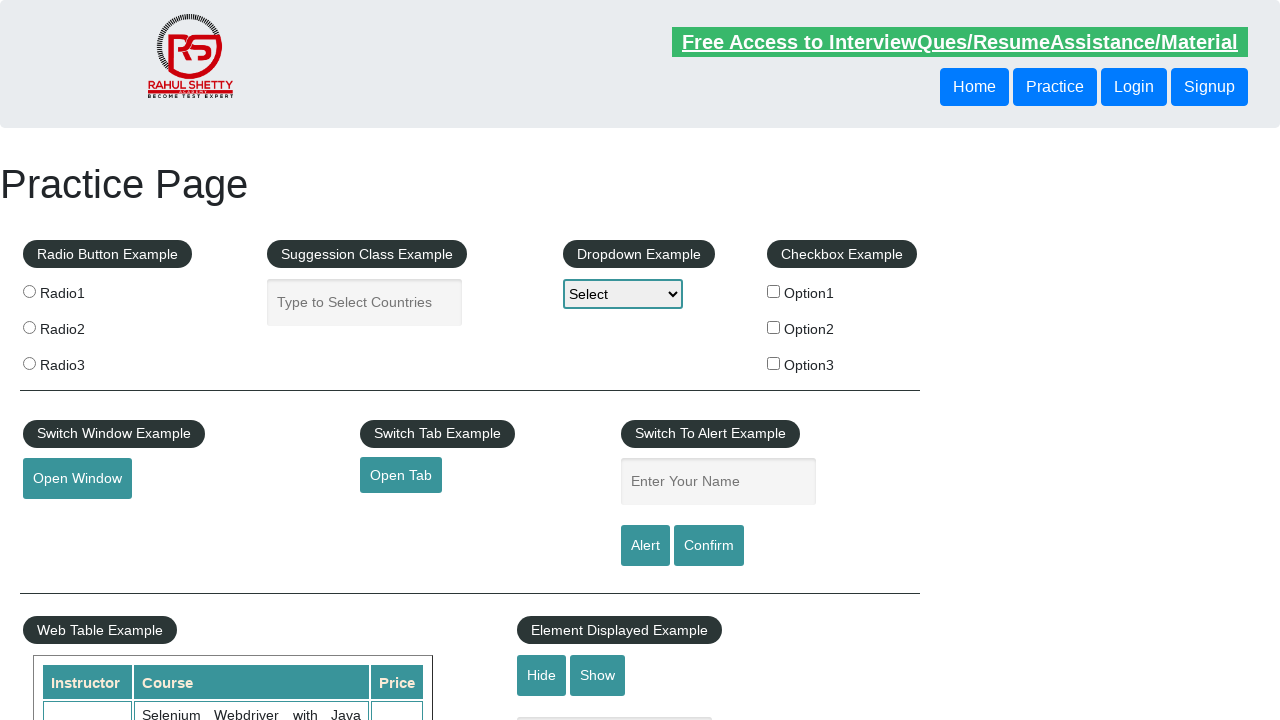